Tests iframe handling by switching to the result iframe on W3Schools tryit editor and filling out a sample form with first name, last name, then submitting it.

Starting URL: https://www.w3schools.com/tags/tryit.asp?filename=tryhtml_input_test

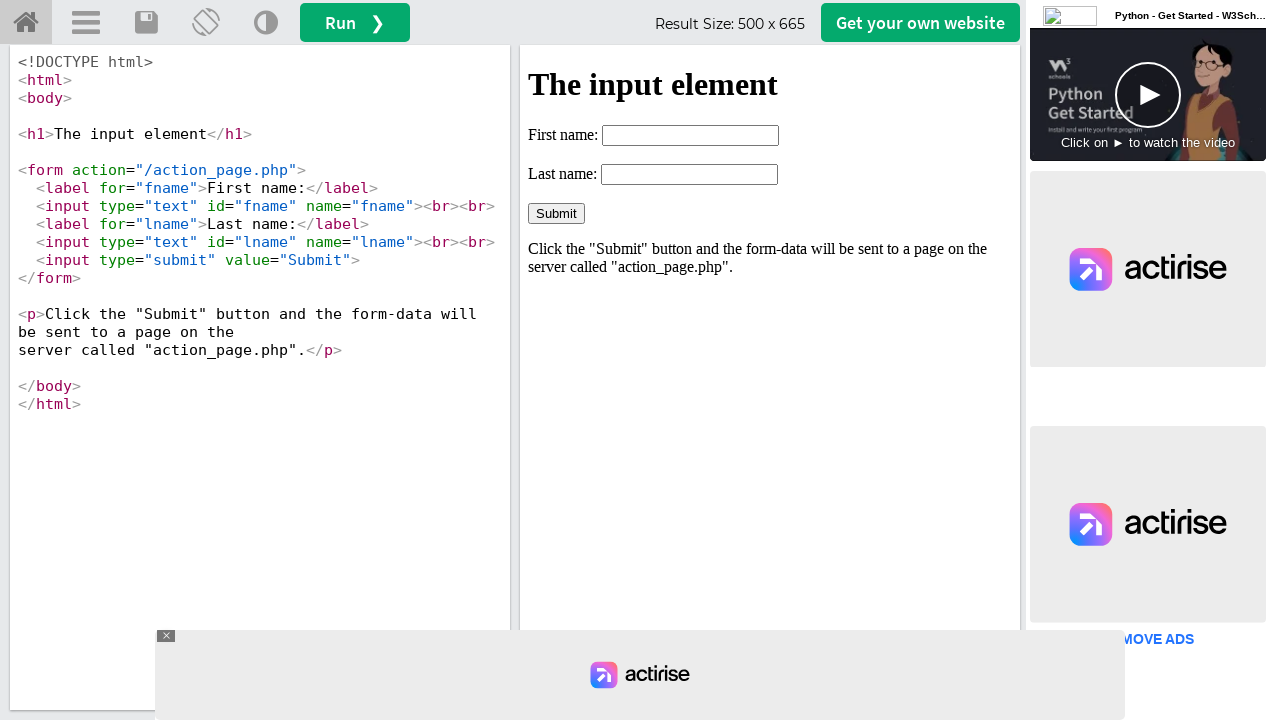

Waited for iframe#iframeResult to load
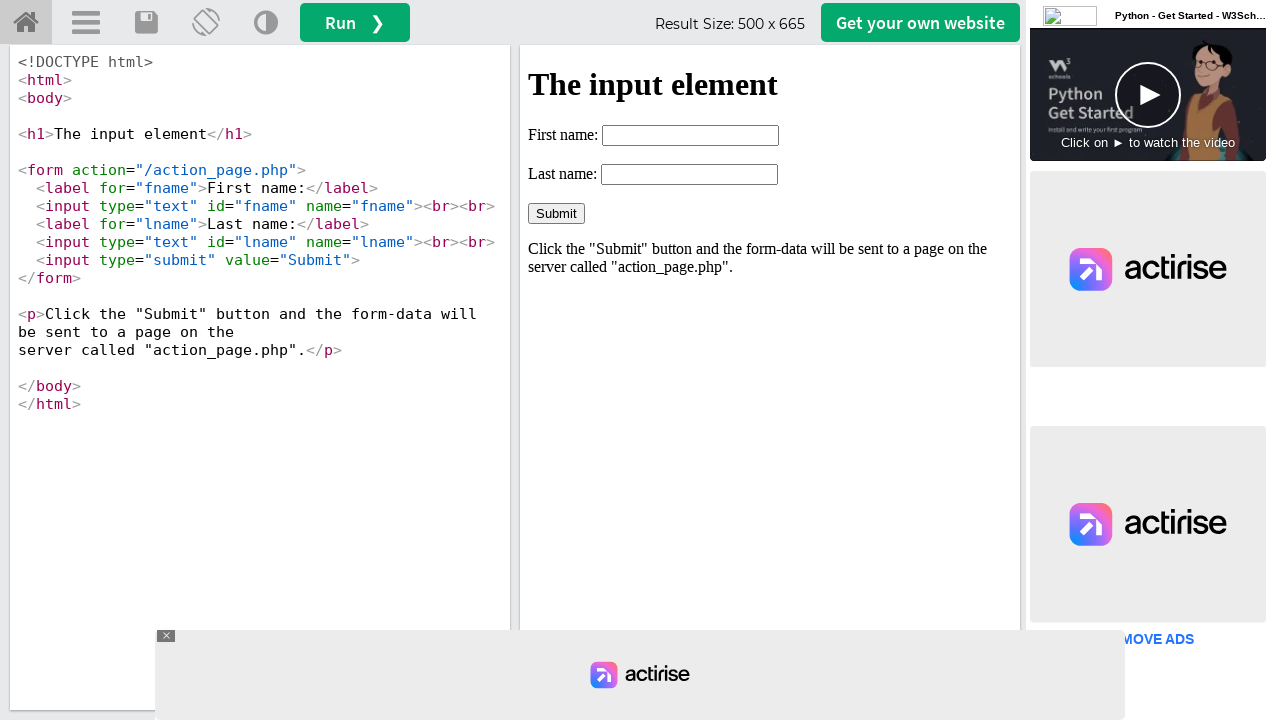

Located iframe#iframeResult for form interaction
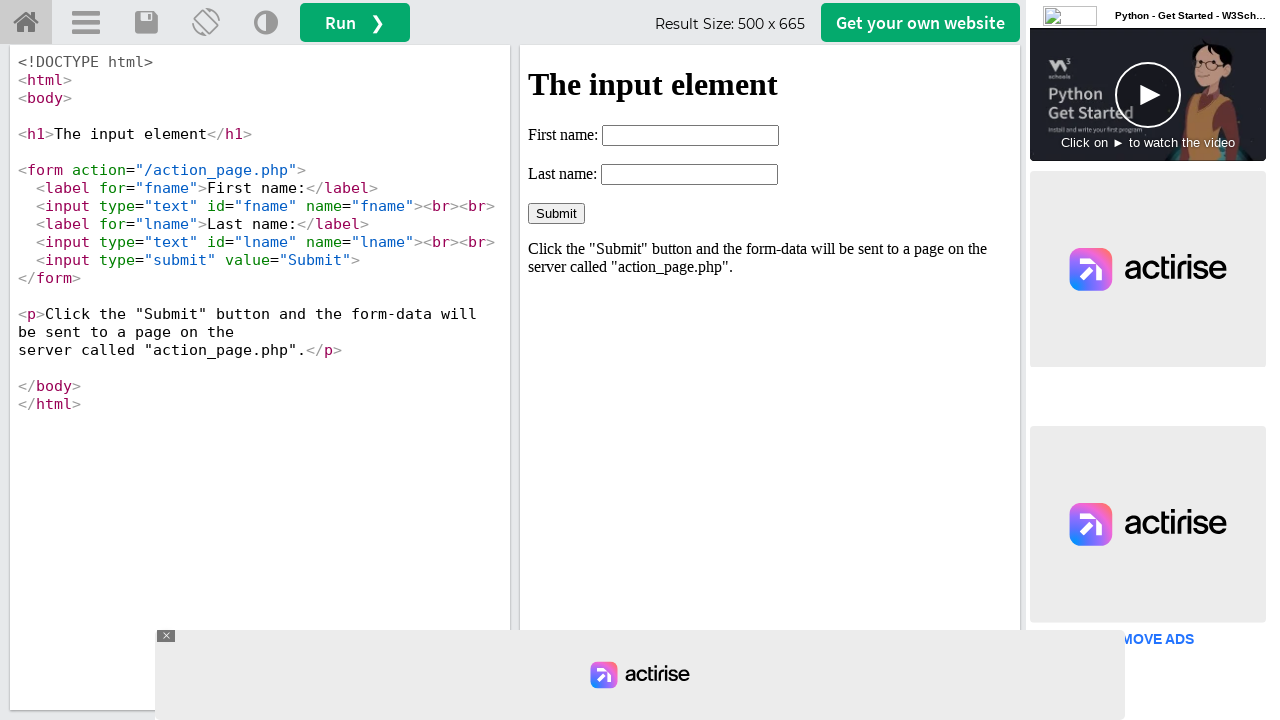

Filled first name field with 'Ankush' on #iframeResult >> internal:control=enter-frame >> input#fname
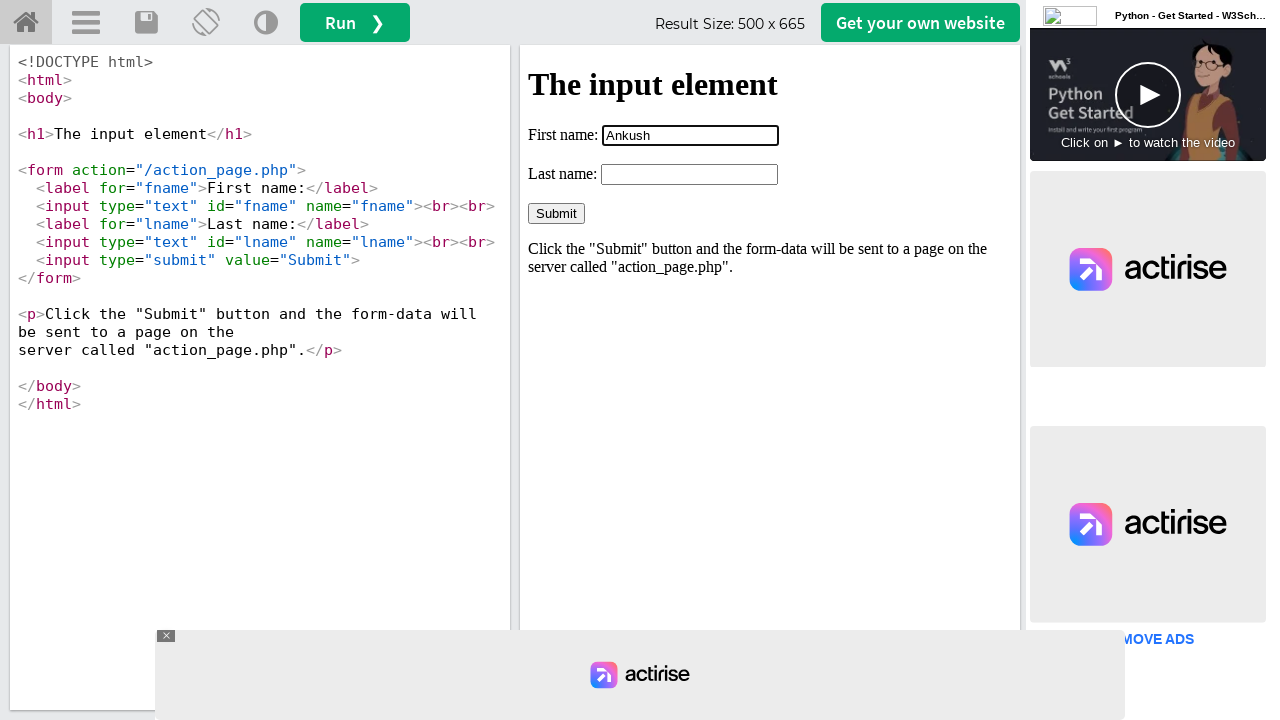

Filled last name field with 'Horke' on #iframeResult >> internal:control=enter-frame >> input#lname
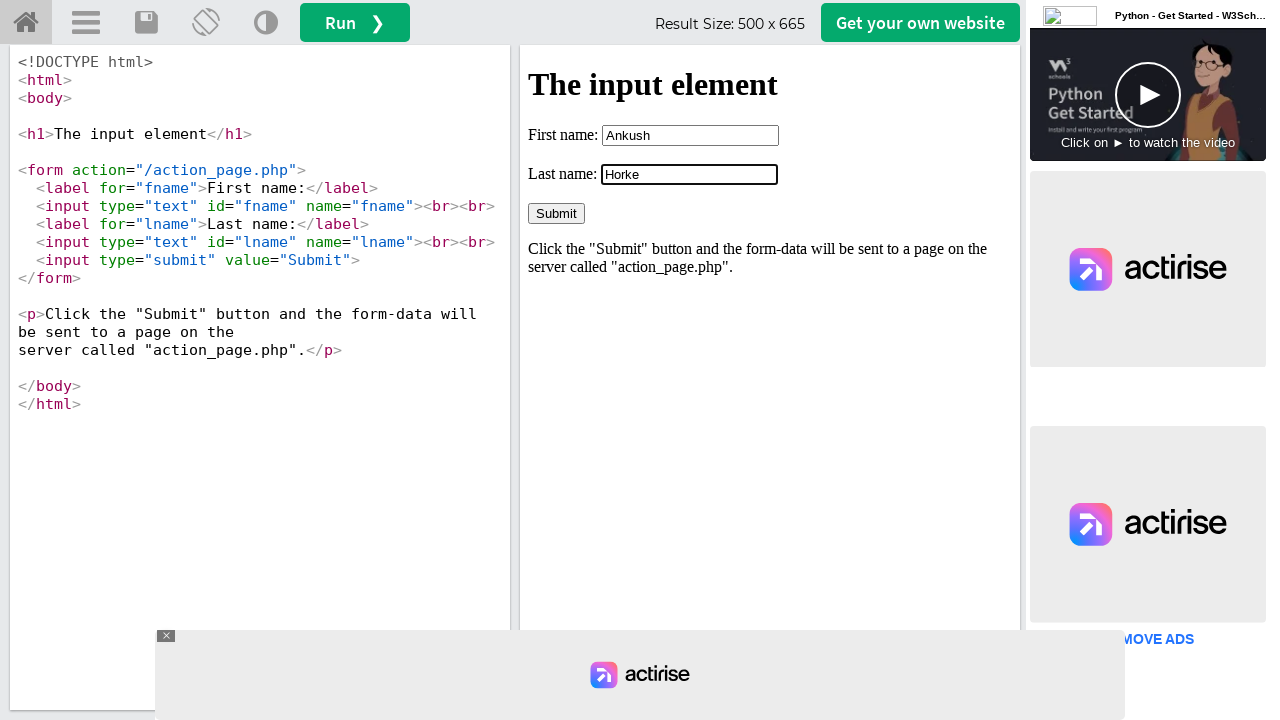

Clicked Submit button to submit the form at (556, 213) on #iframeResult >> internal:control=enter-frame >> input[value='Submit']
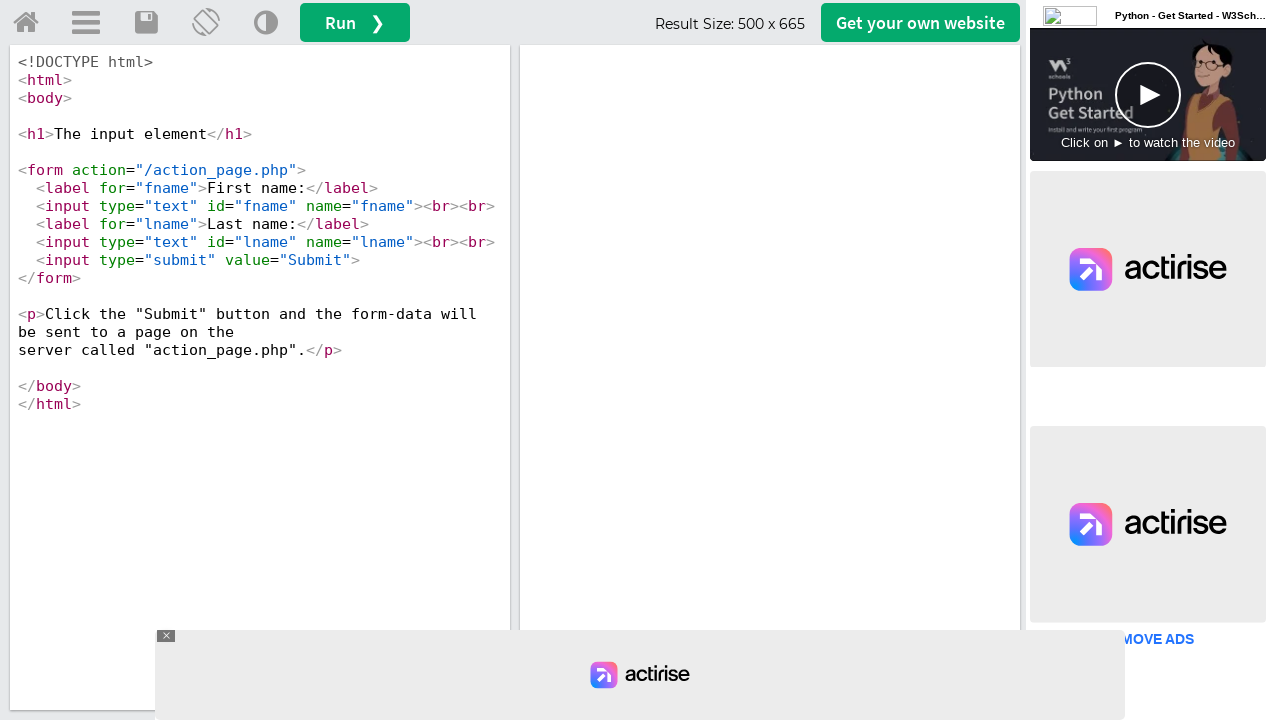

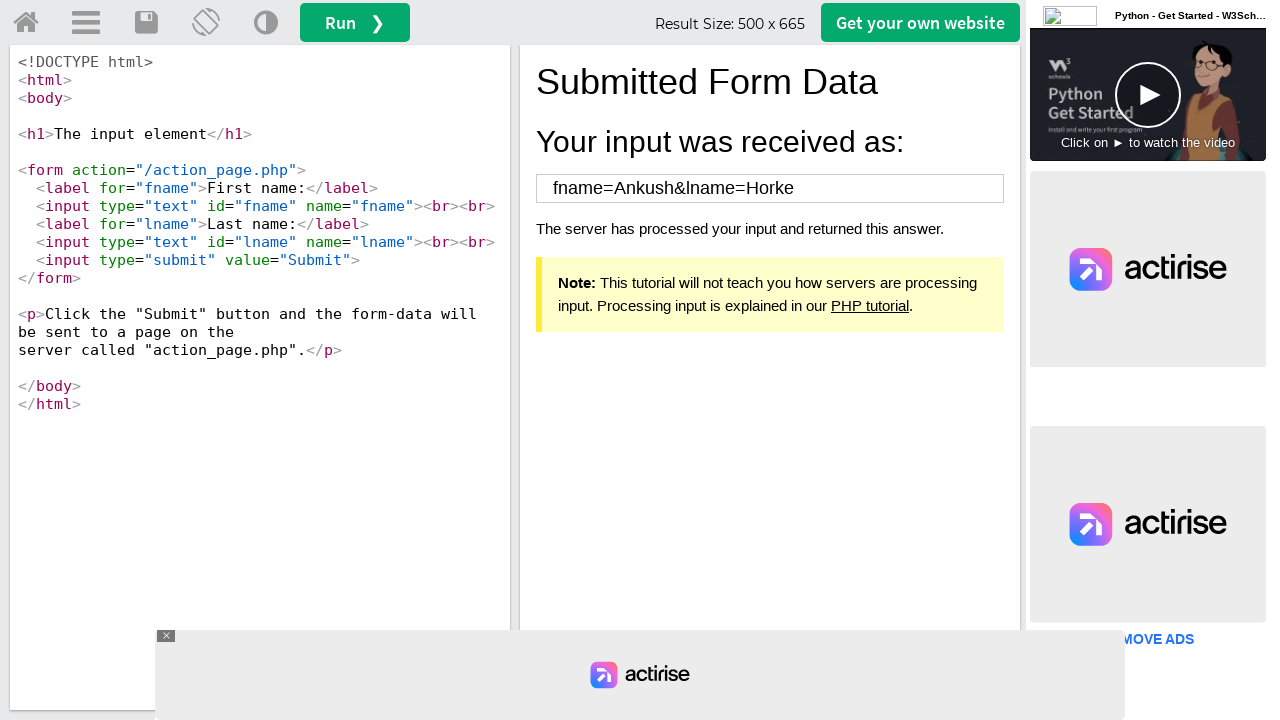